Tests a registration form by filling in personal information fields including first name, last name, username, email, password, phone, gender, date of birth, and department selection.

Starting URL: https://practice.cydeo.com/registration_form

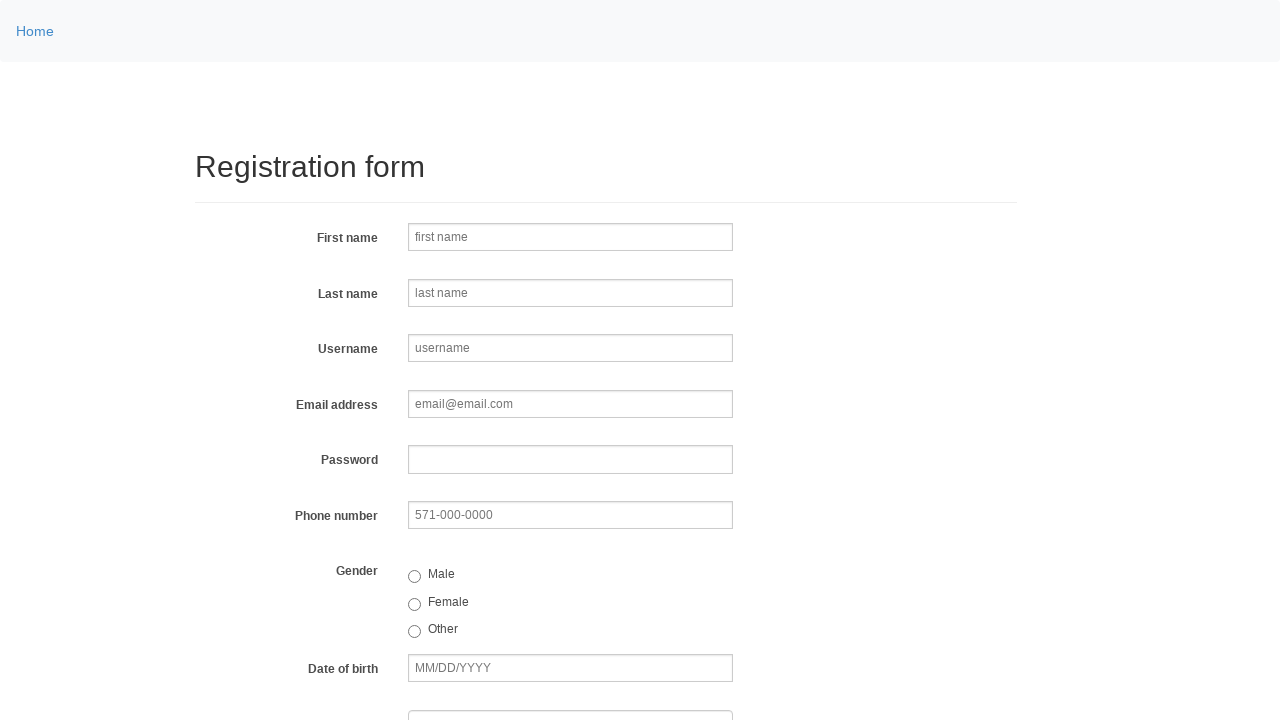

Filled first name field with 'Michael' on input[name='firstname']
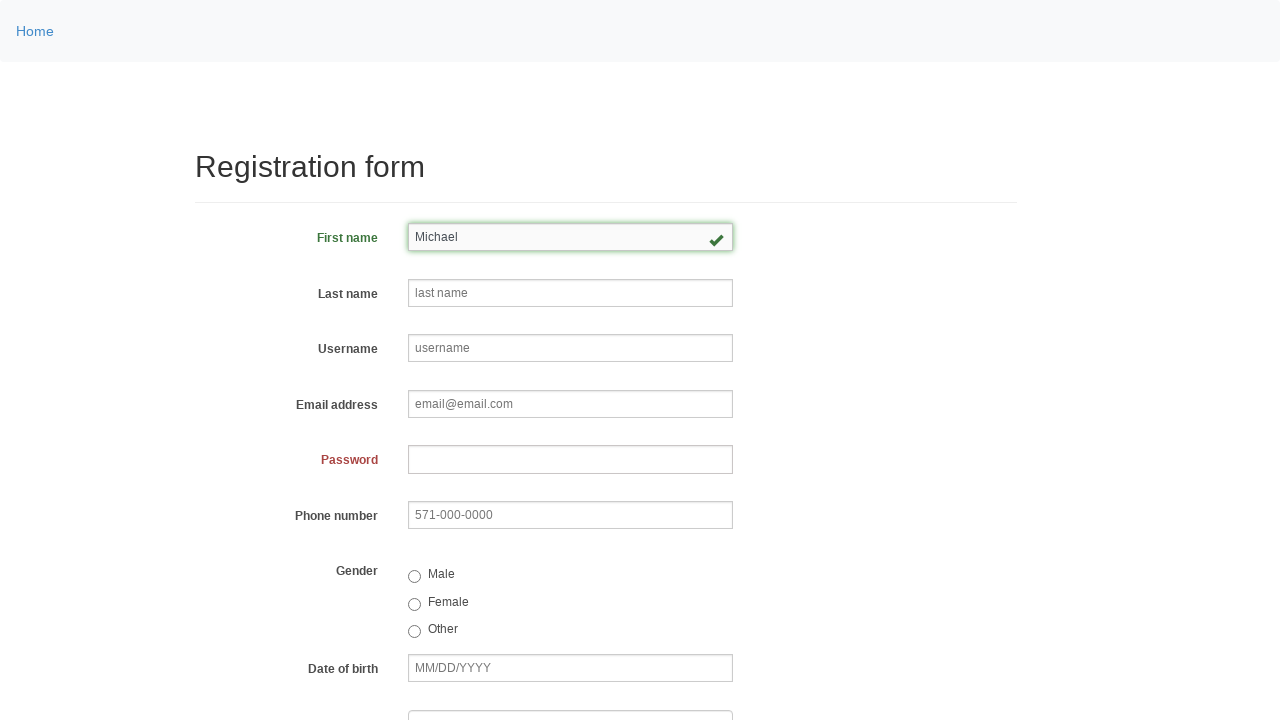

Filled last name field with 'Johnson' on input[name='lastname']
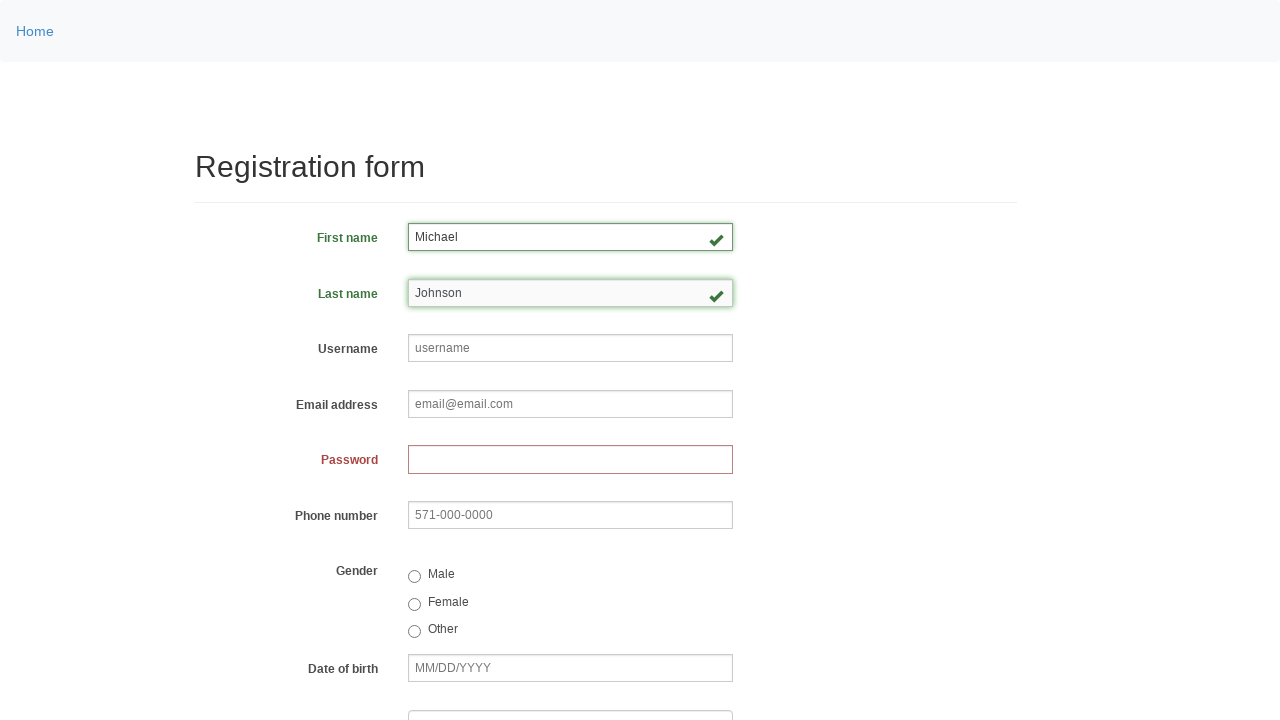

Filled username field with 'helpdesk902' on input[name='username']
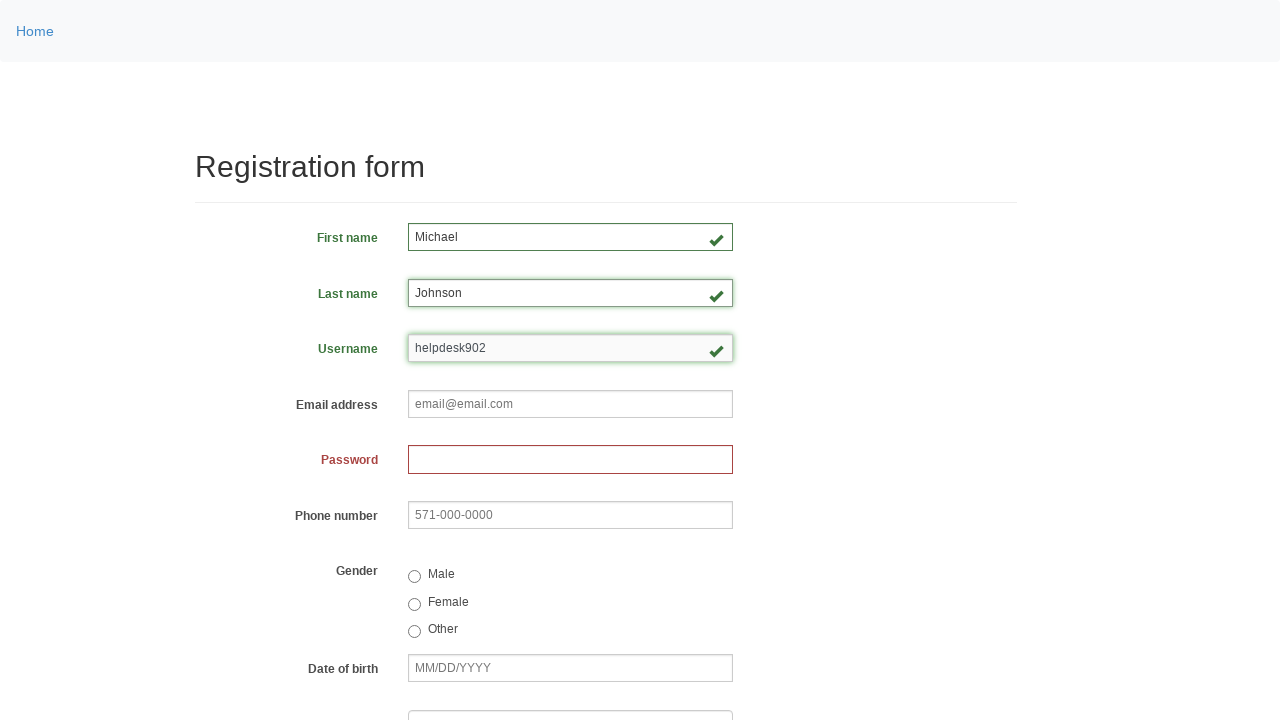

Filled email field with 'helpdesk902@email.com' on input[name='email']
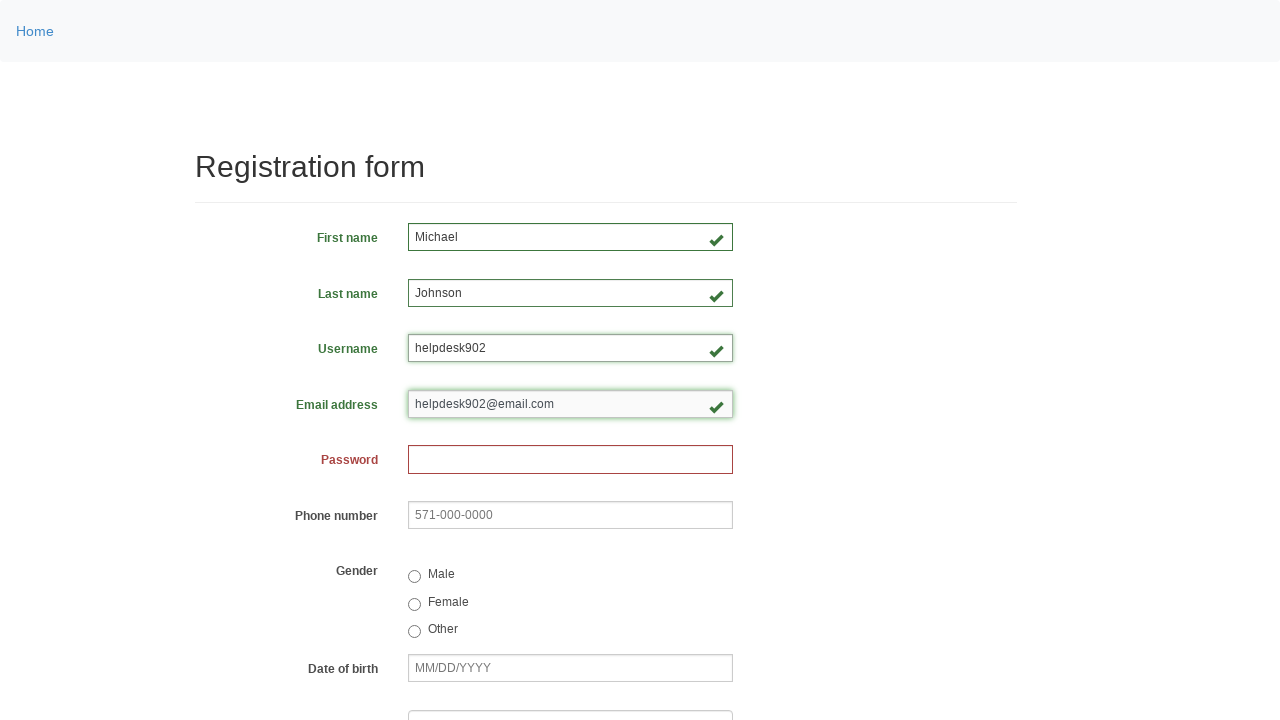

Filled password field with generated password on input[name='password']
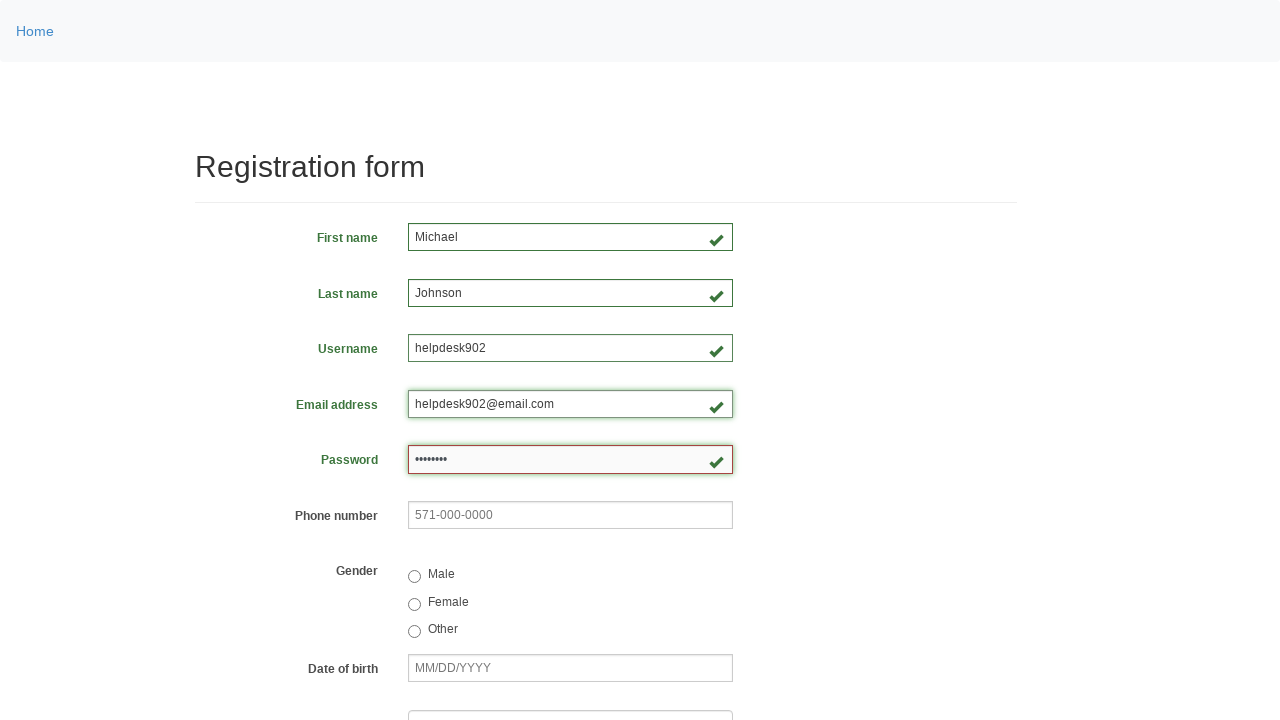

Filled phone number field with '316-755-4657' on input[name='phone']
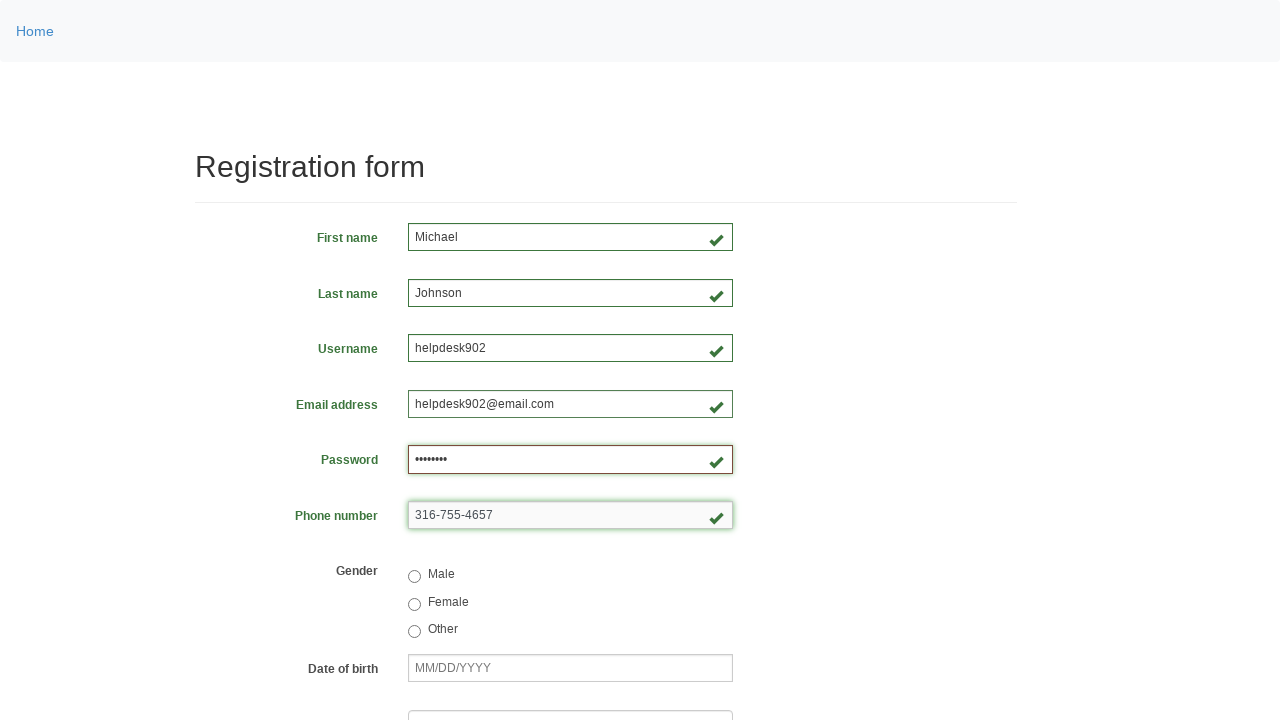

Selected female gender option at (414, 604) on input[value='female']
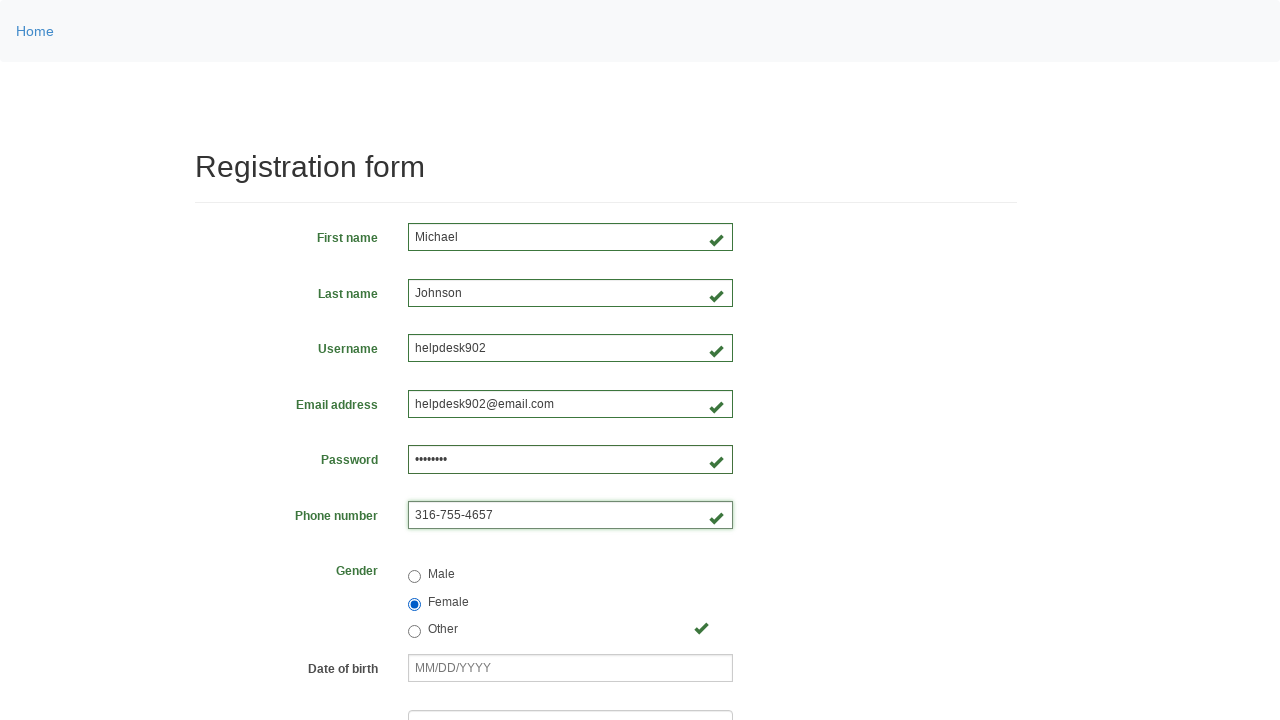

Filled date of birth field with '03/08/2000' on input[name='birthday']
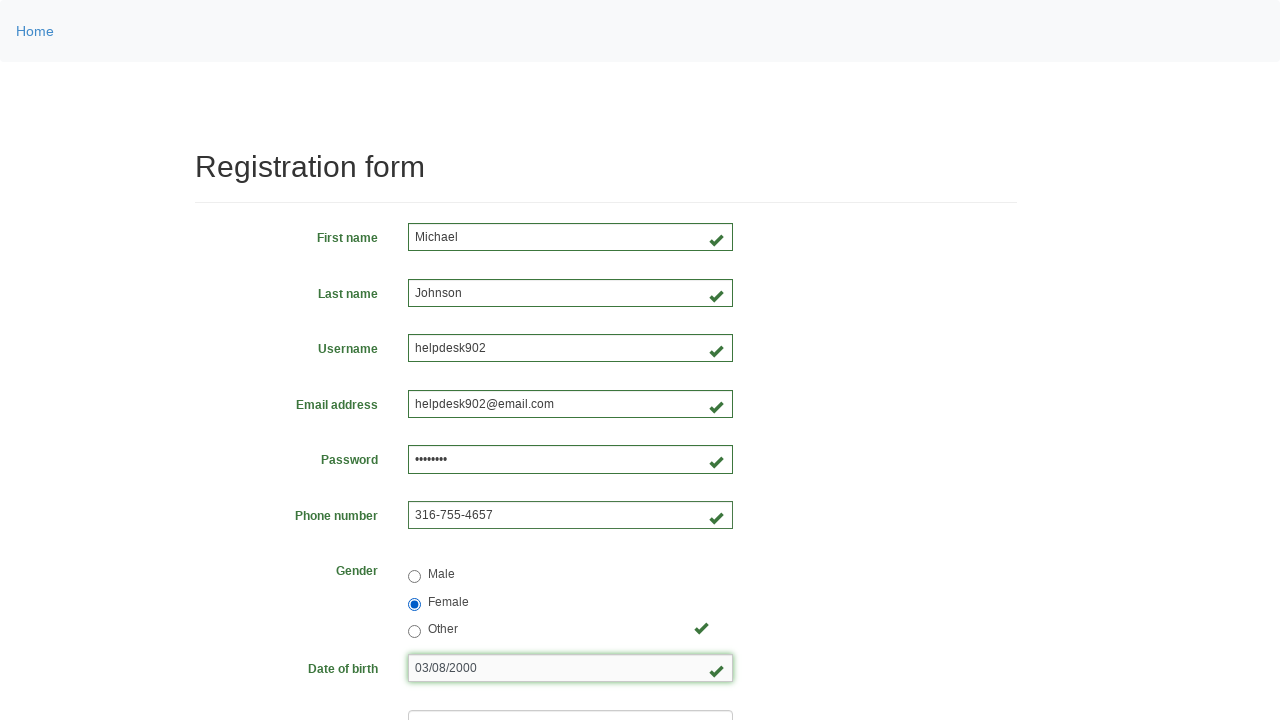

Selected random department from dropdown on select[name='department']
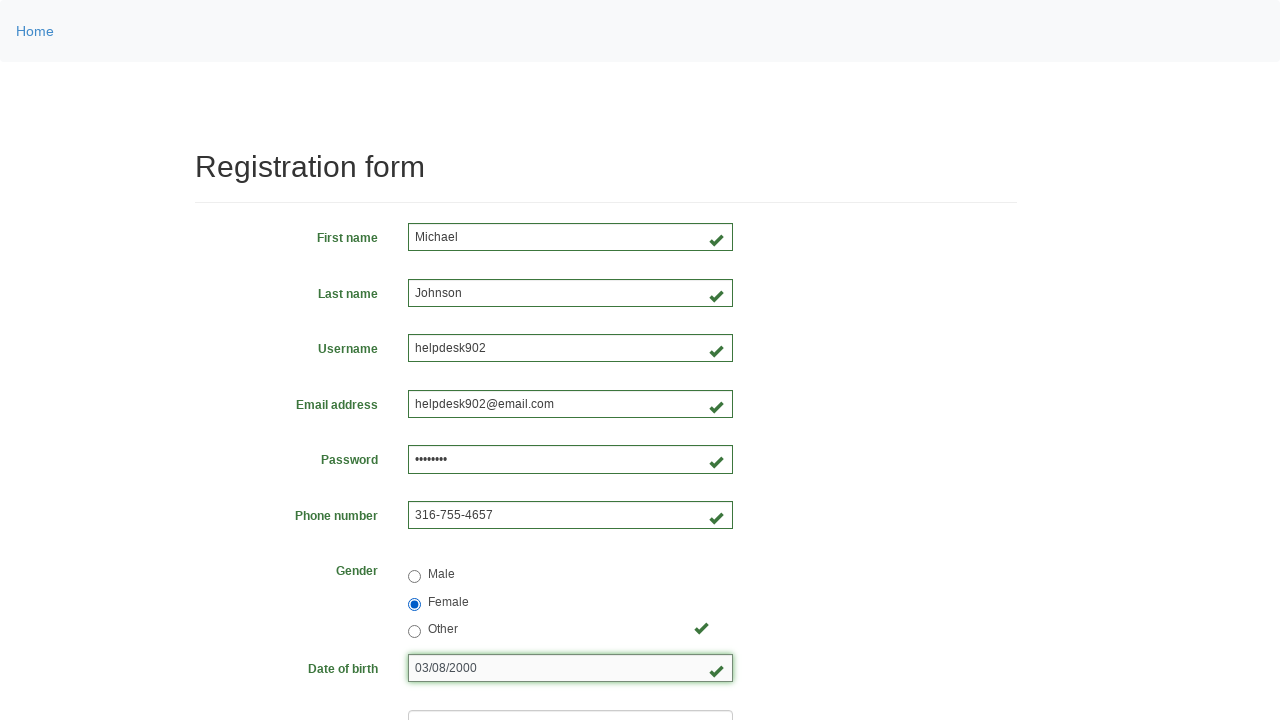

Selected random job title from dropdown on select[name='job_title']
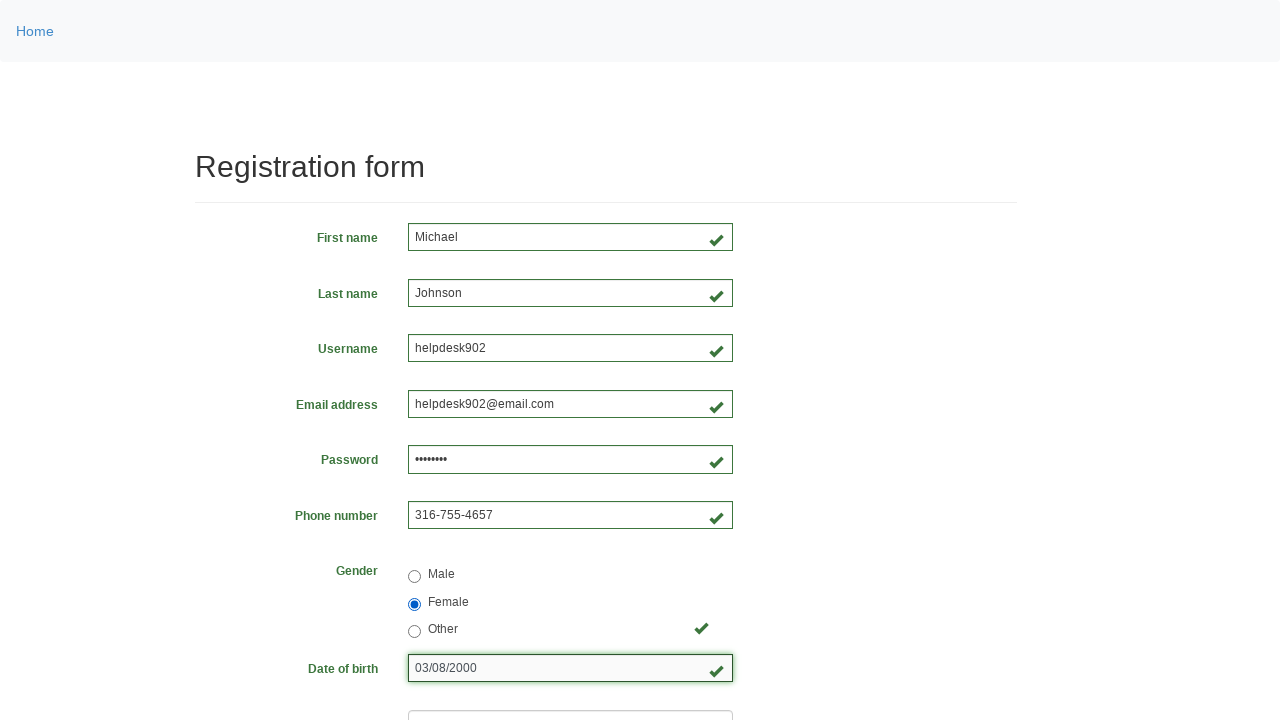

Selected Java programming language checkbox at (465, 468) on input[value='java']
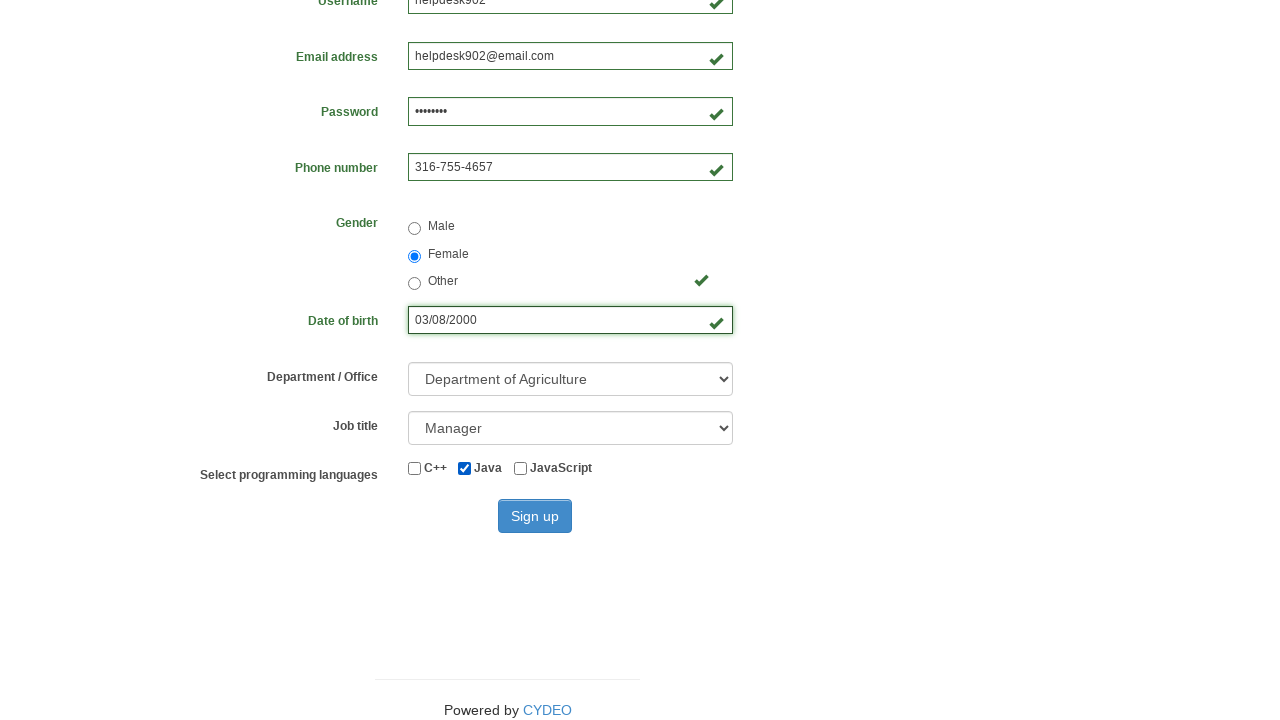

Clicked sign up button to submit registration form at (535, 516) on button[type='submit']
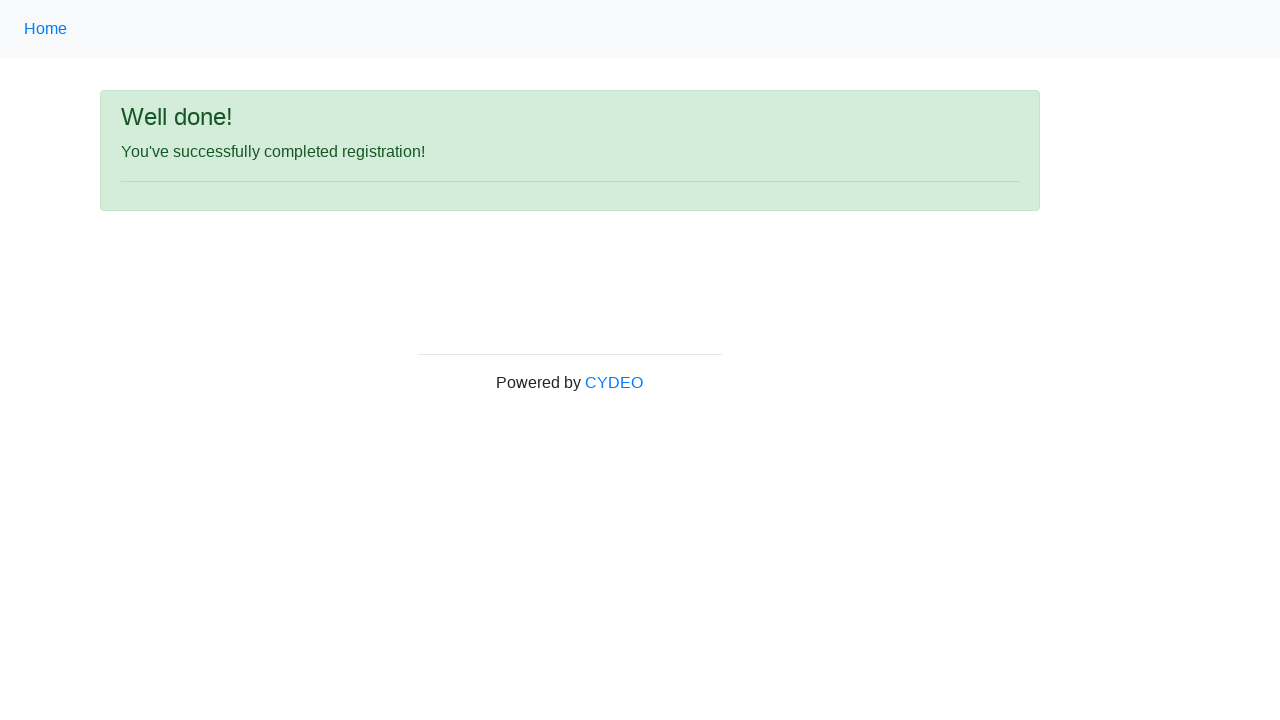

Registration success message appeared
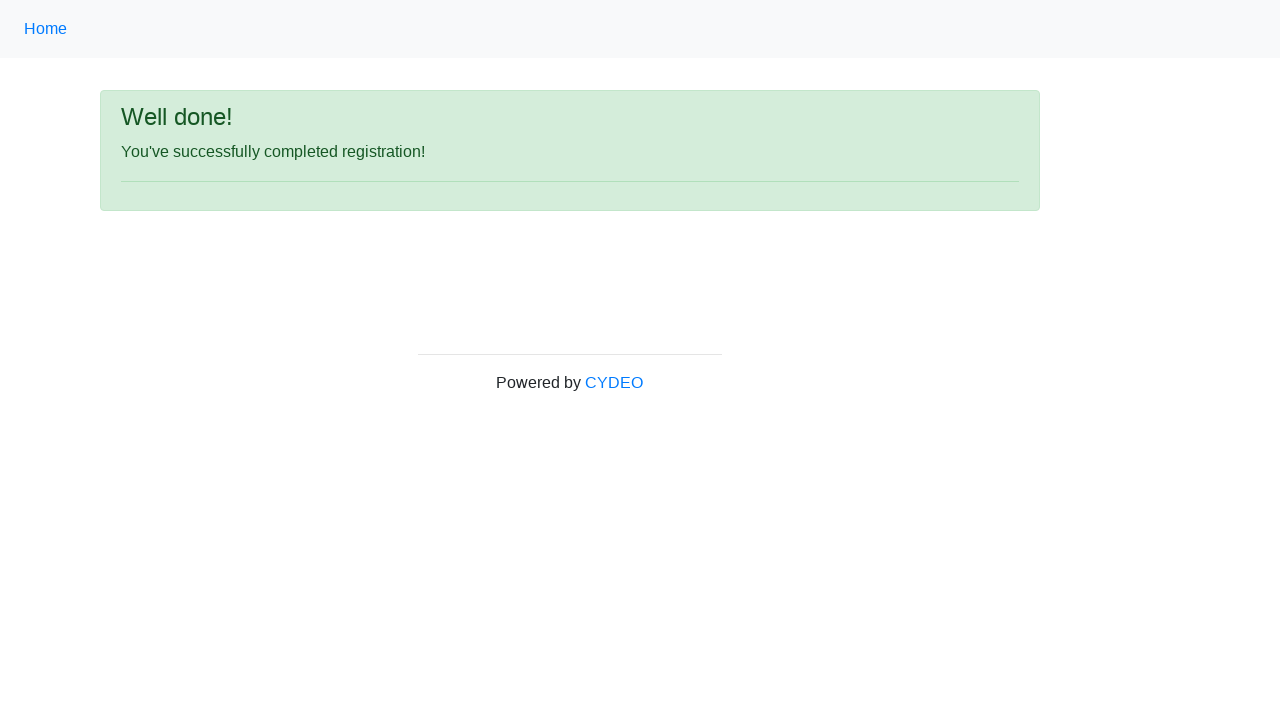

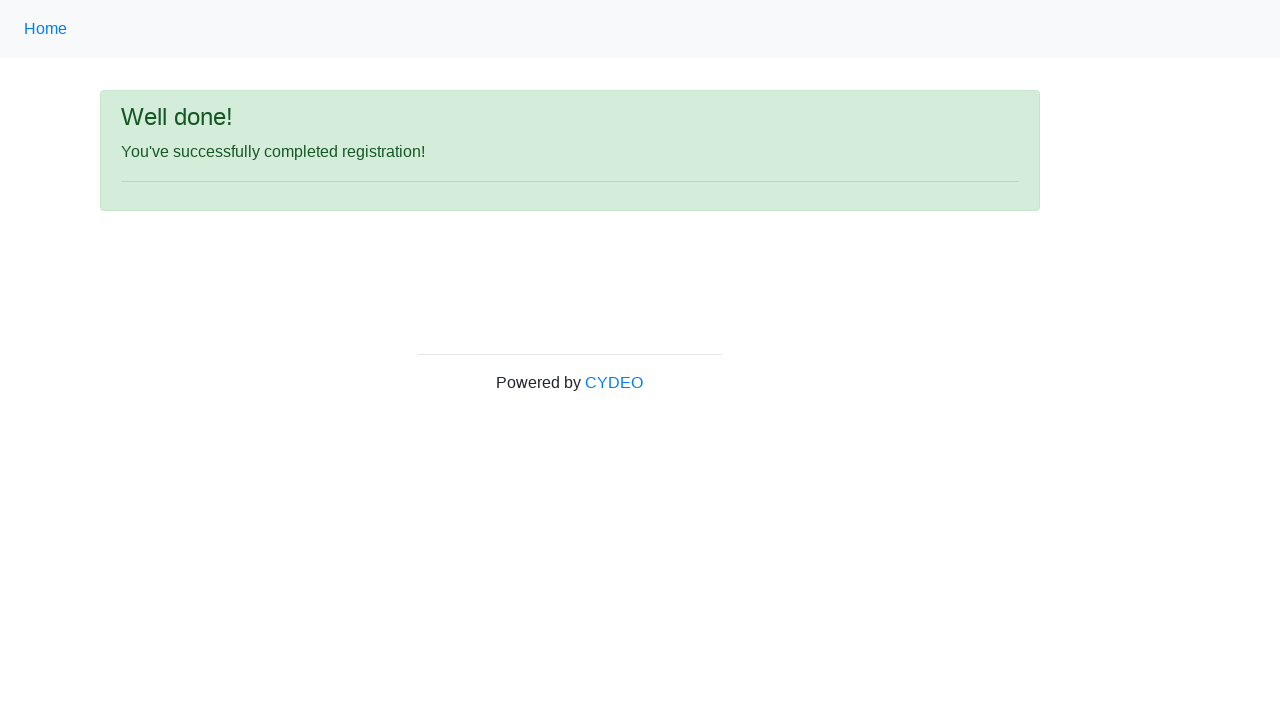